Tests keyboard key press functionality by sending ENTER key to a target element

Starting URL: https://the-internet.herokuapp.com/key_presses

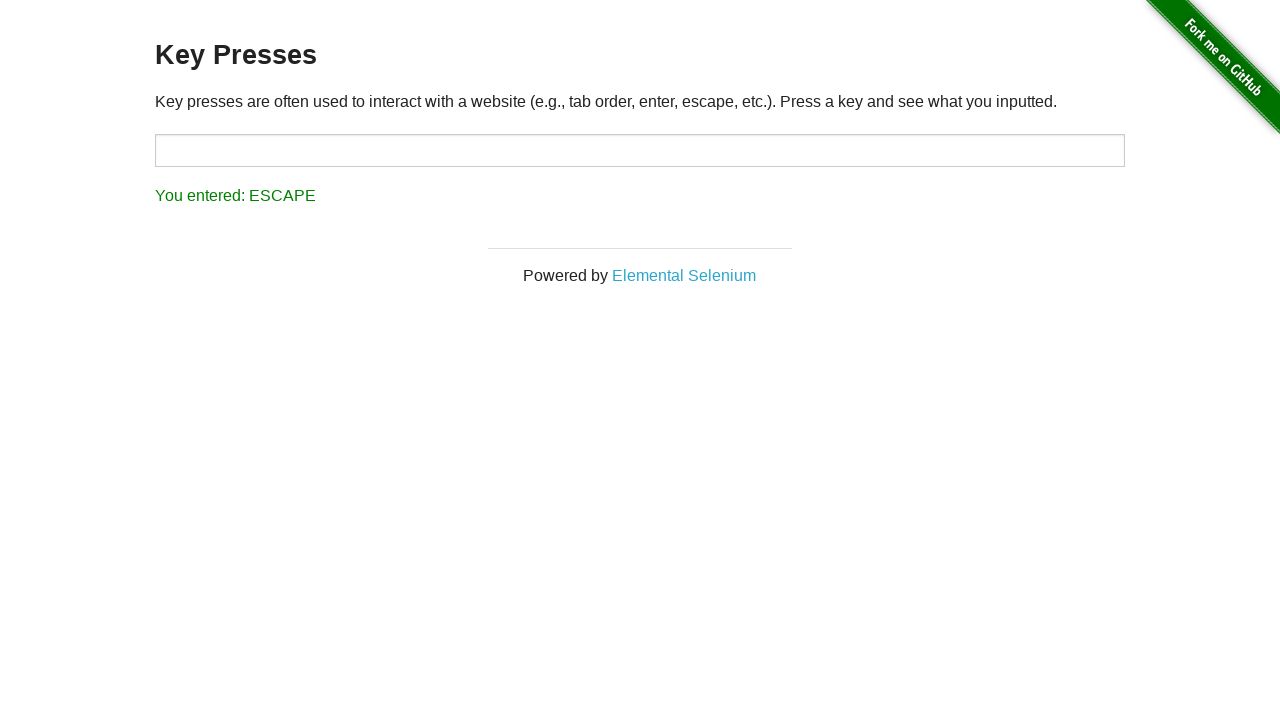

Located target element with id 'target'
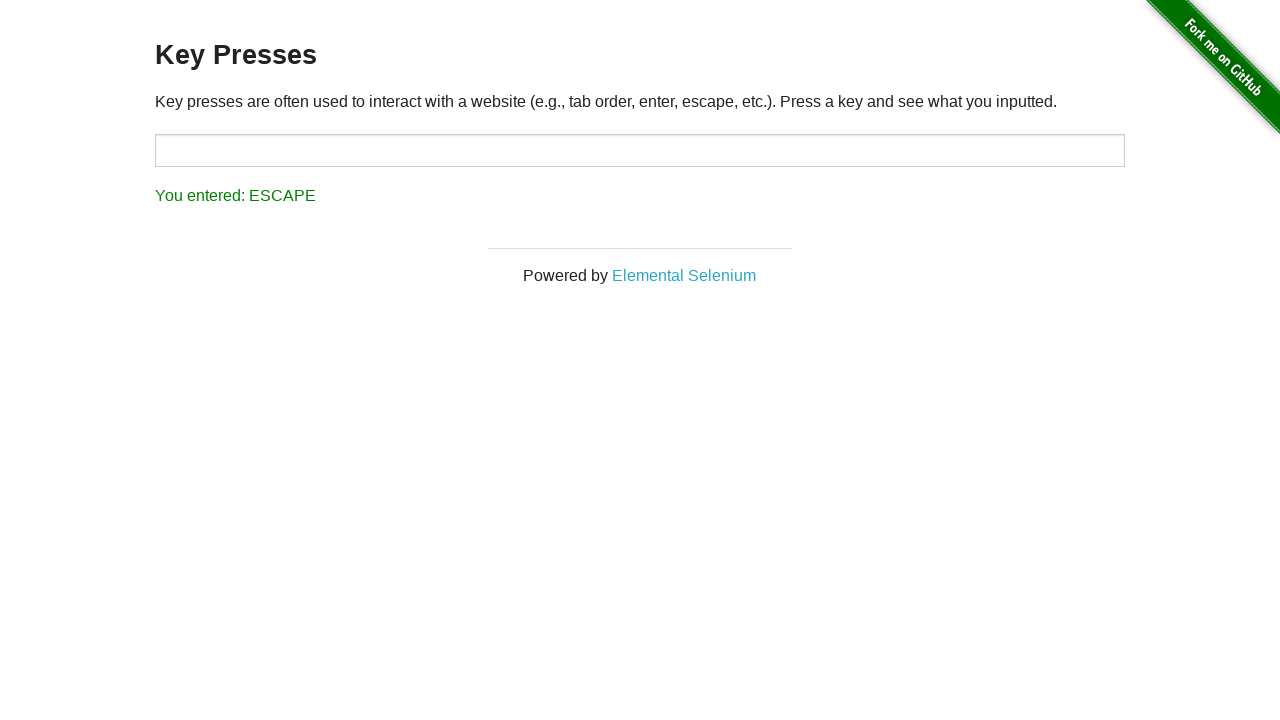

Pressed ENTER key on target element on #target
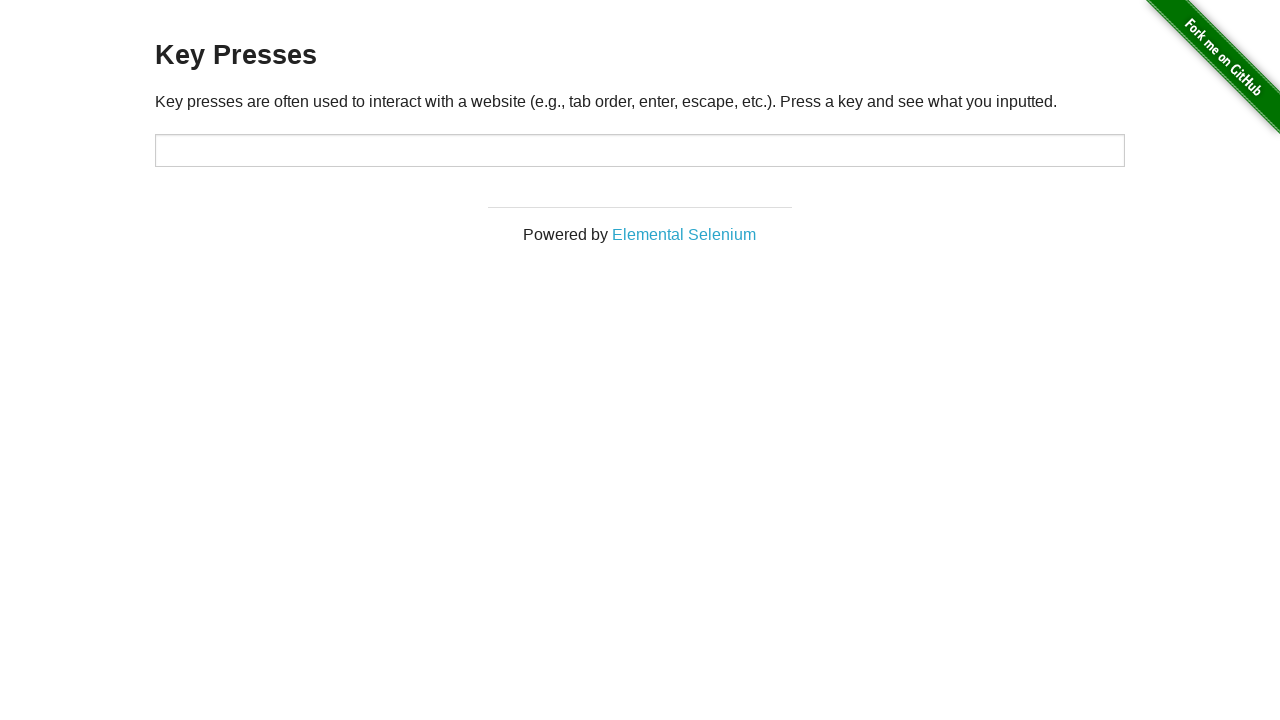

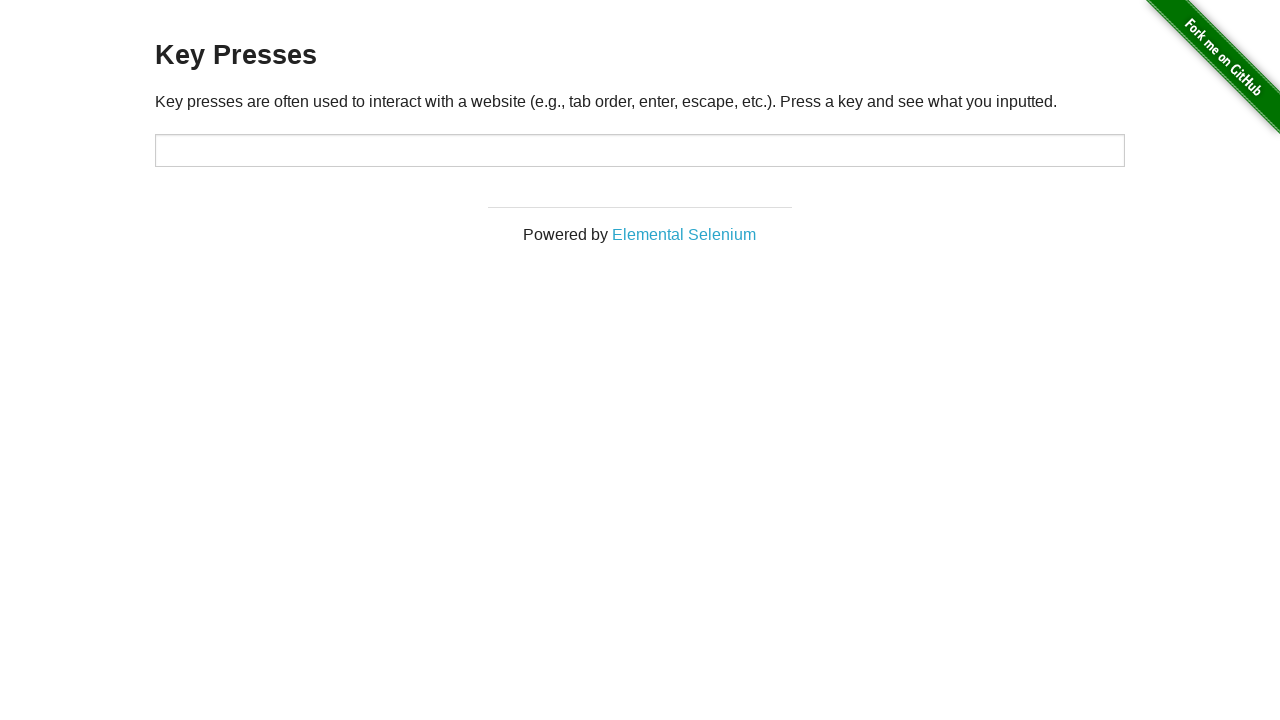